Tests that the first dropdown option displays the expected unselectable placeholder text

Starting URL: https://the-internet.herokuapp.com/

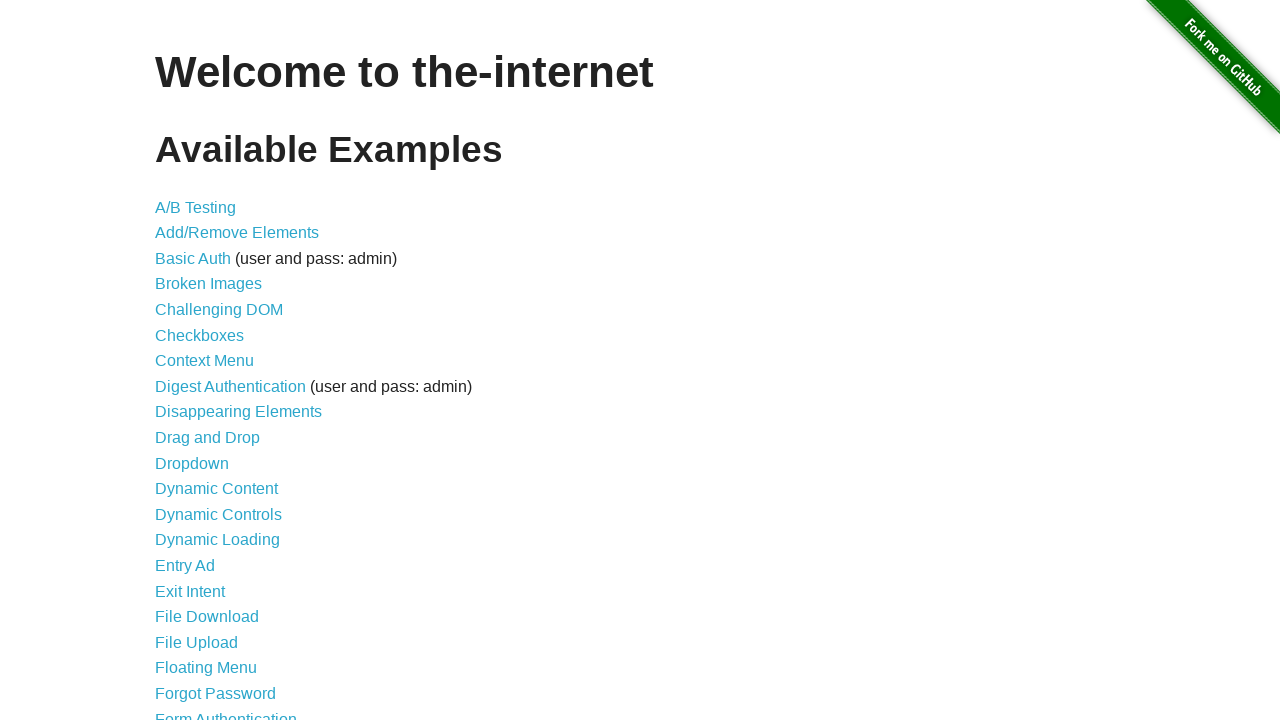

Clicked on dropdown menu link in navigation at (192, 463) on xpath=/html/body/div[2]/div/ul/li[11]/a
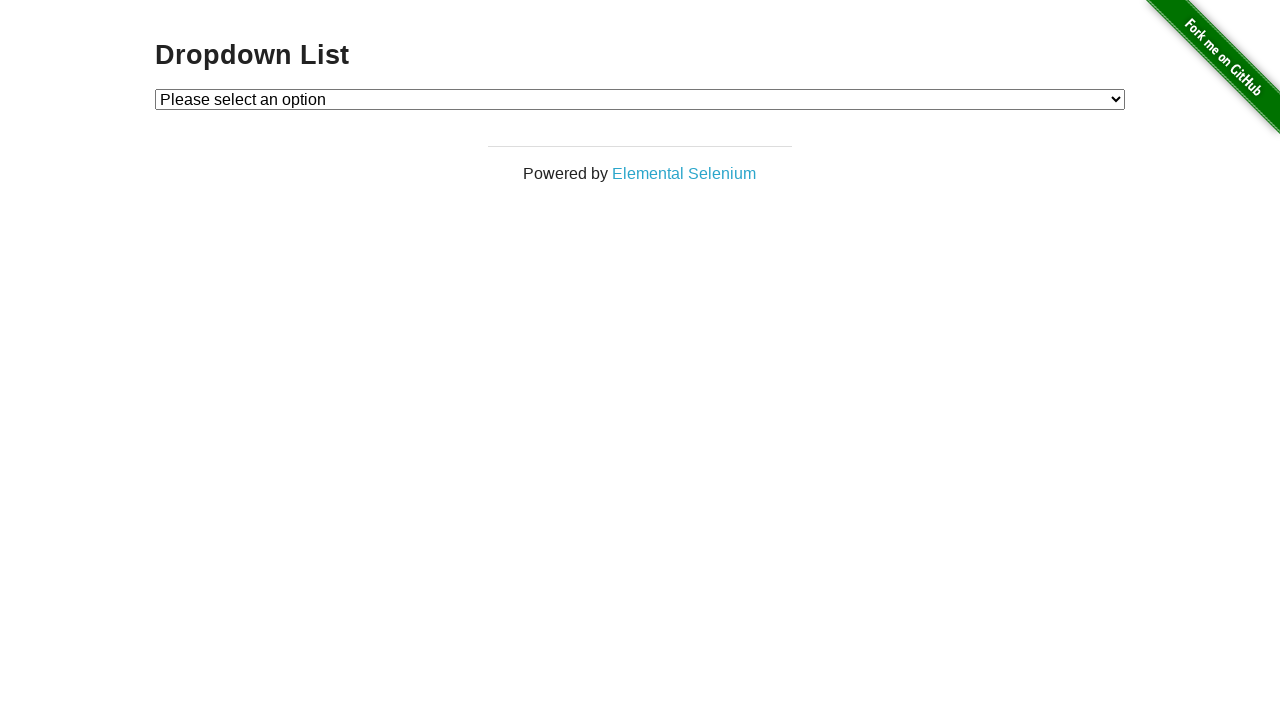

Dropdown element loaded on page
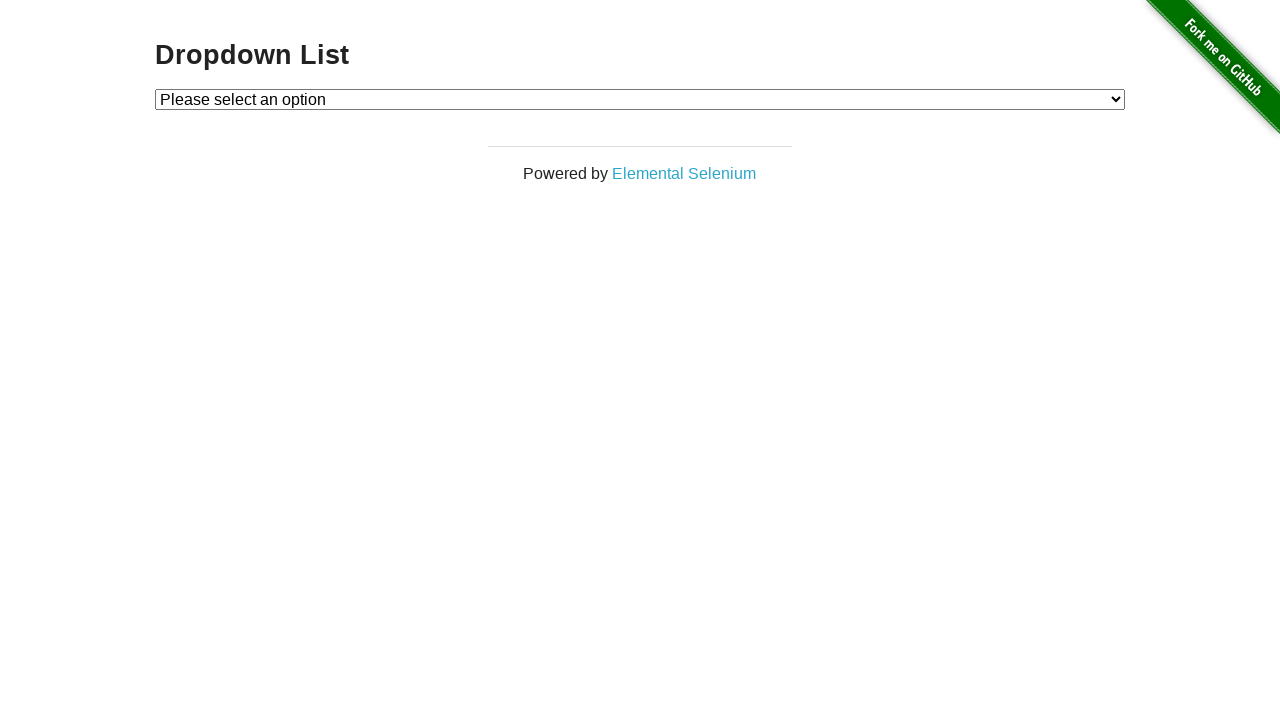

Clicked on dropdown to open options at (640, 99) on #dropdown
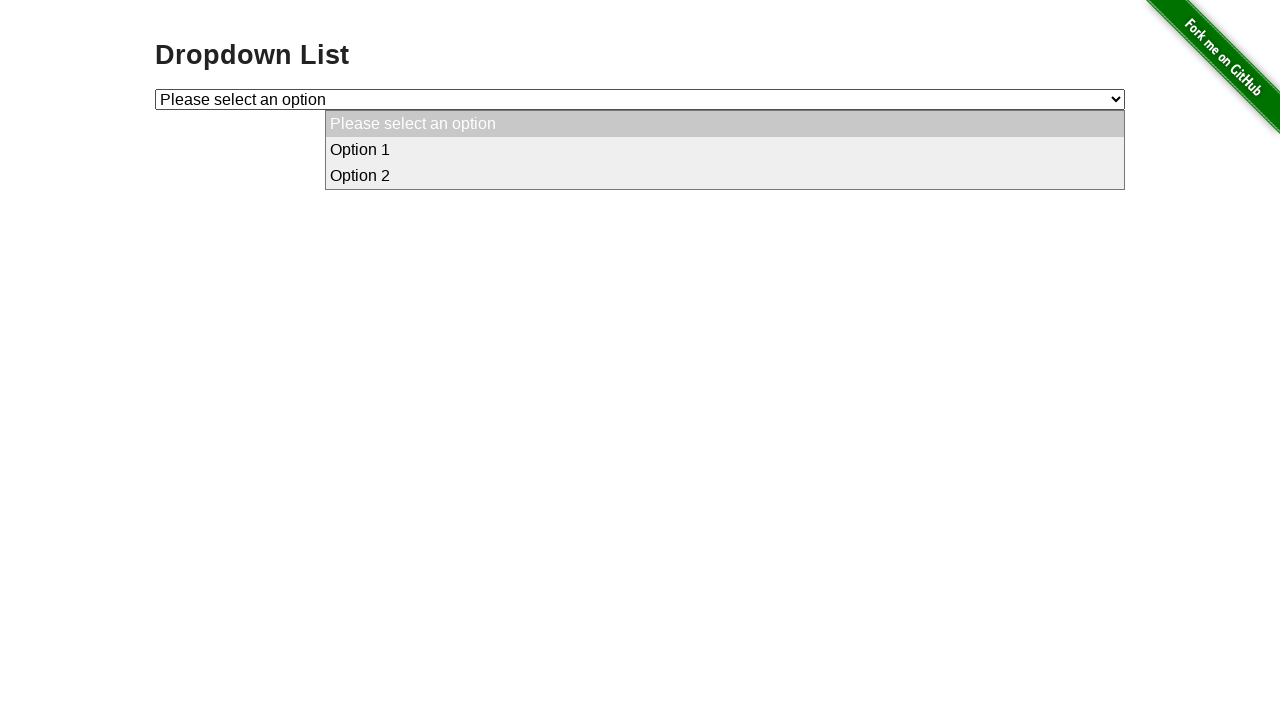

Retrieved all dropdown options
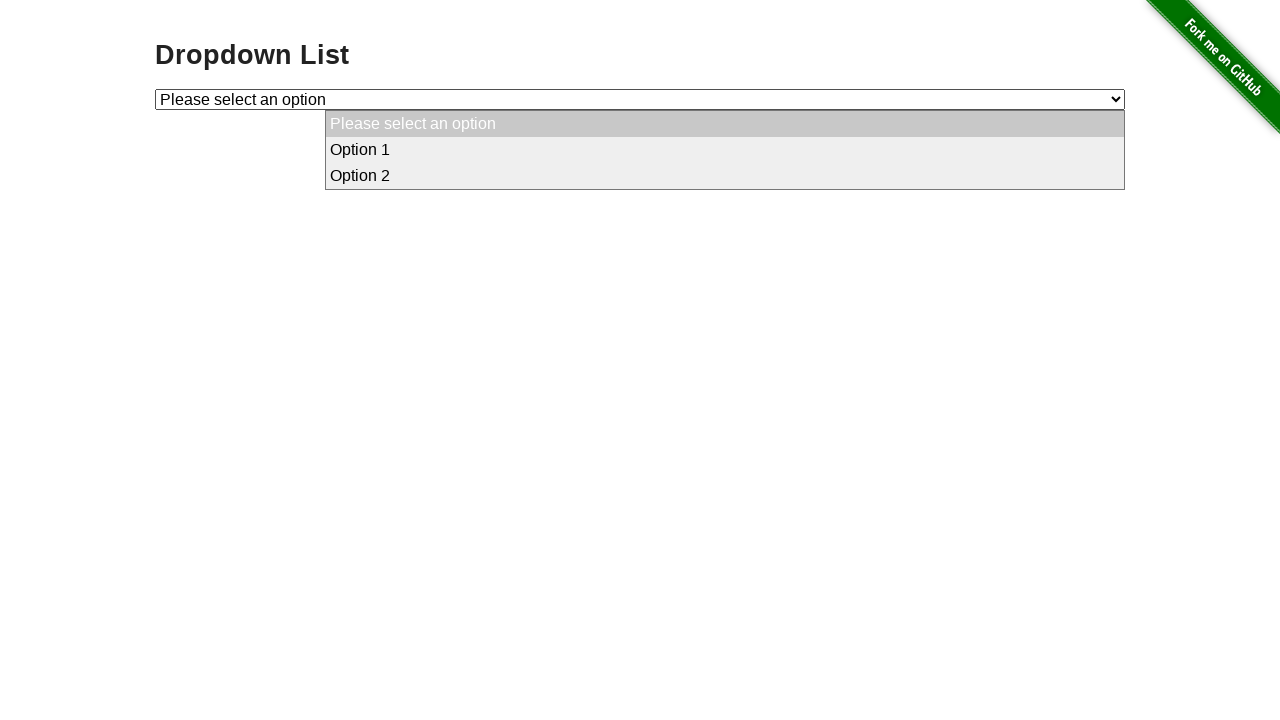

Extracted text content from first dropdown option
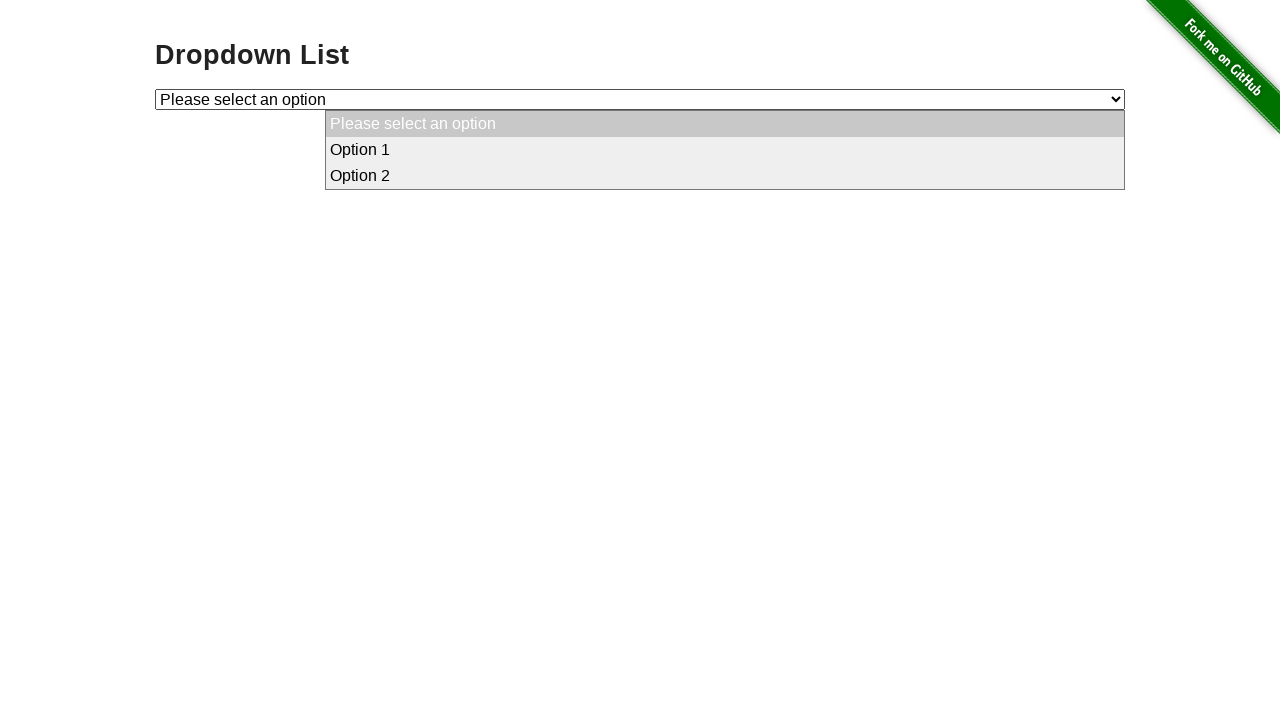

Verified first option displays unselectable placeholder text 'Please select an option'
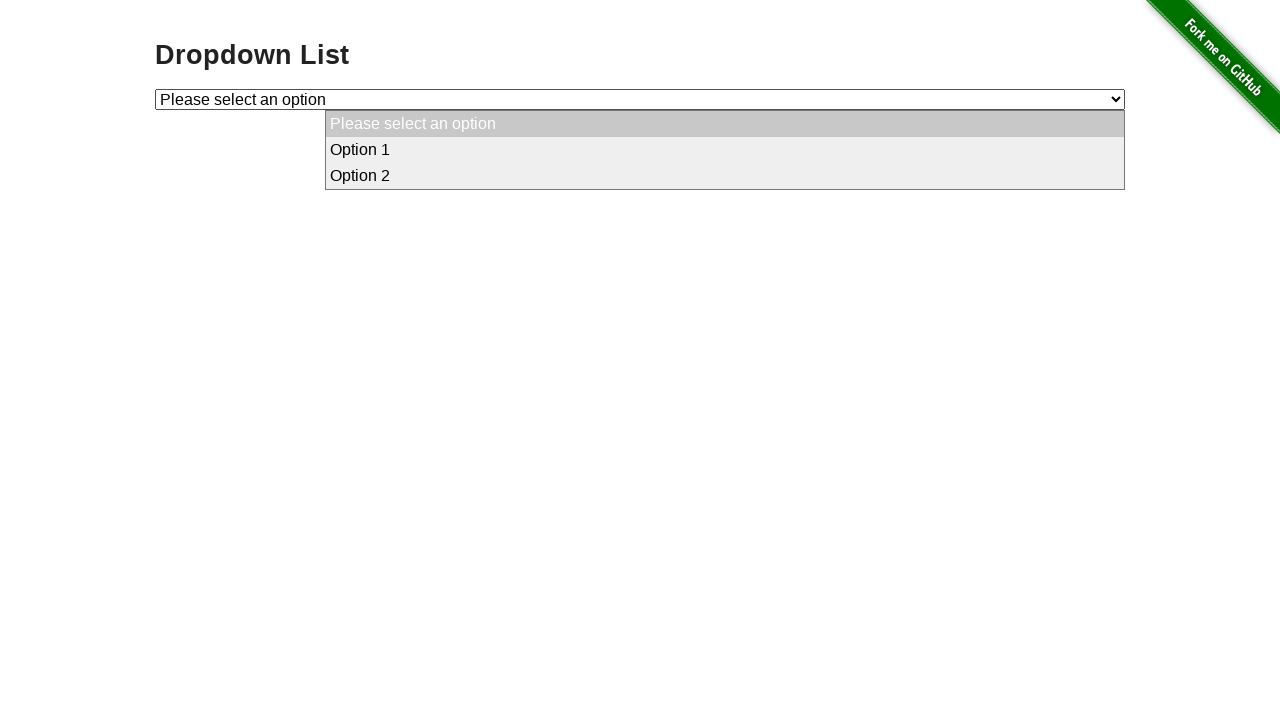

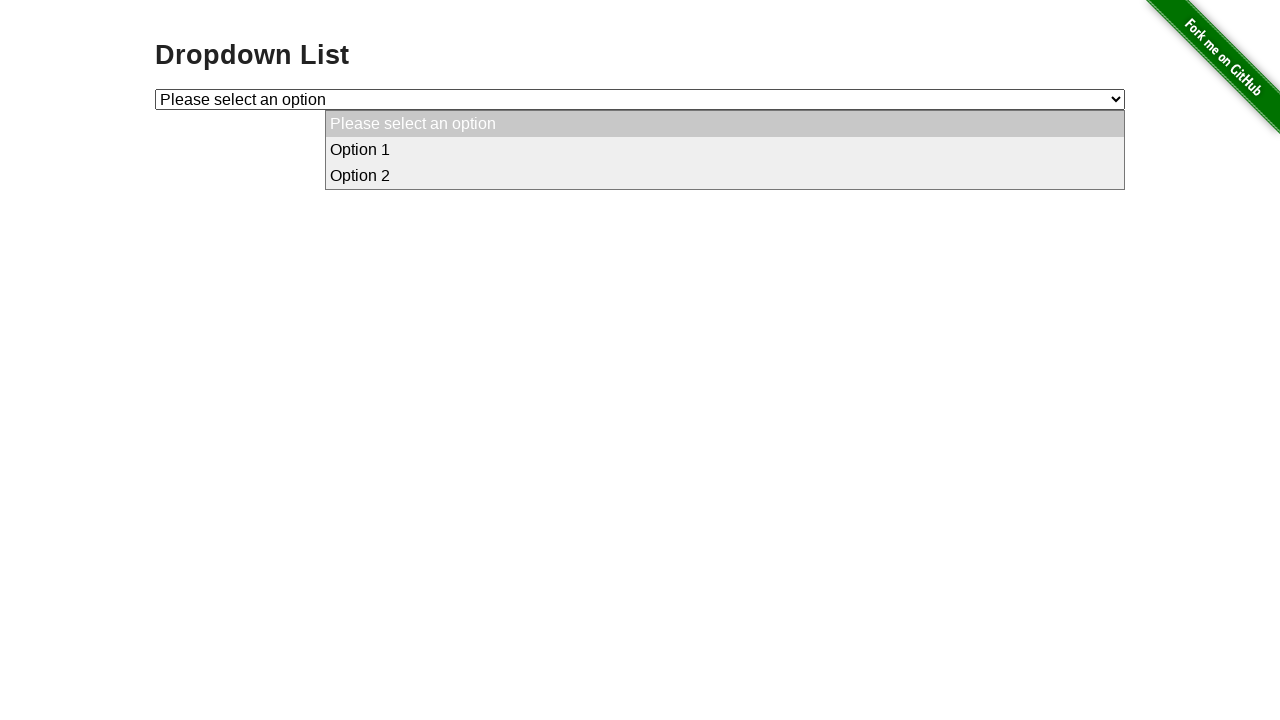